Tests JavaScript dialog handling by clicking buttons that trigger JS Alert, Confirm, and Prompt dialogs, accepting each dialog and verifying the results

Starting URL: https://the-internet.herokuapp.com/javascript_alerts

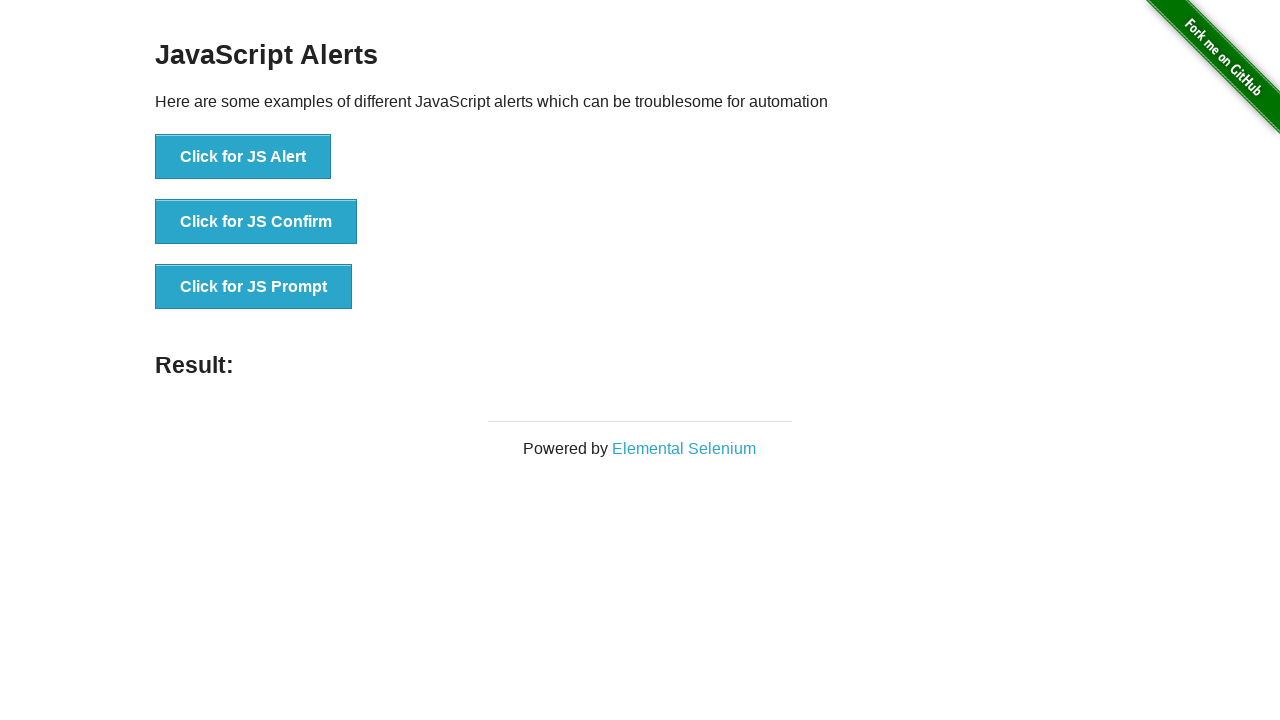

Set up dialog handler to accept all dialogs with custom message
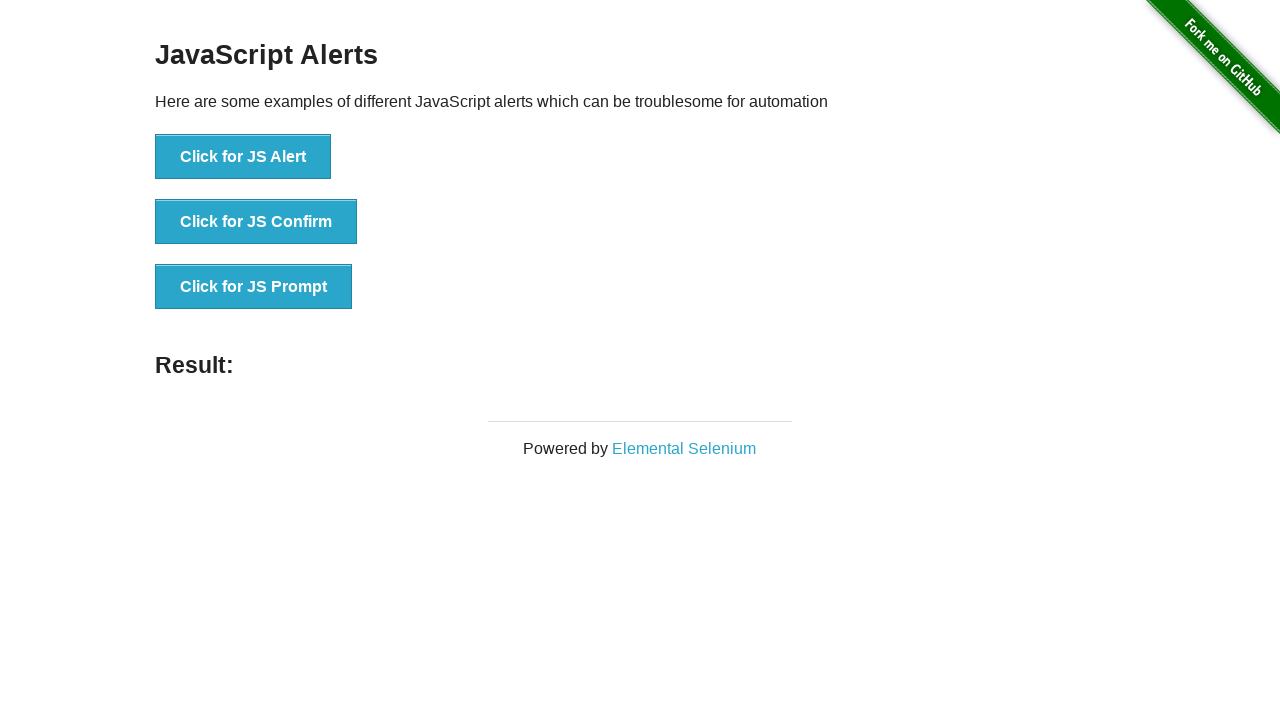

Clicked JS Alert button at (243, 157) on text=Click for JS Alert
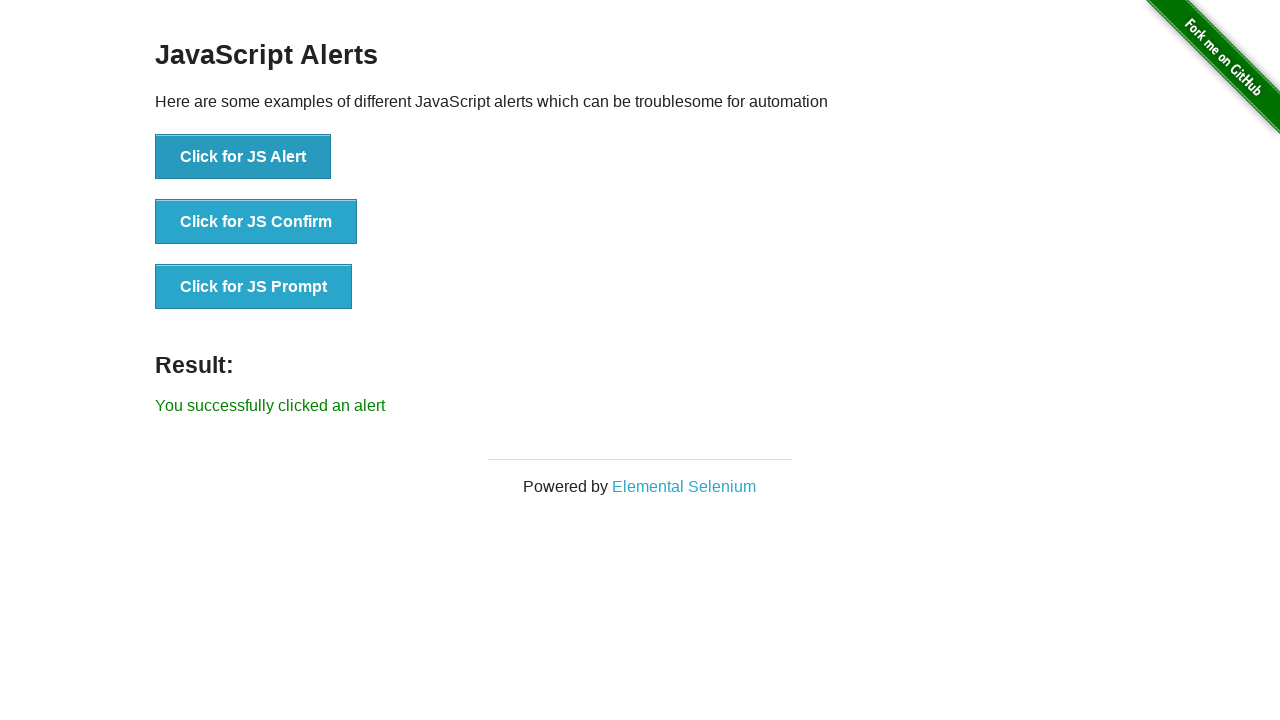

Waited for result element to appear after alert dialog
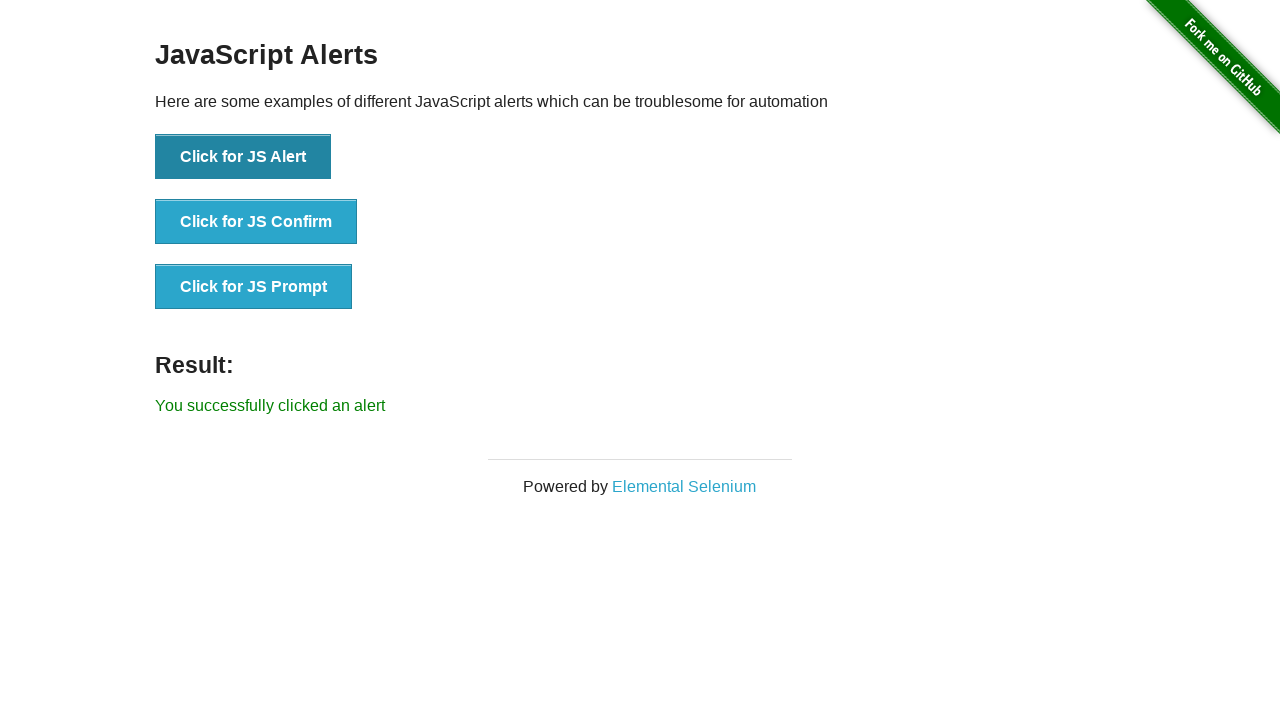

Clicked JS Confirm button at (256, 222) on text=Click for JS Confirm
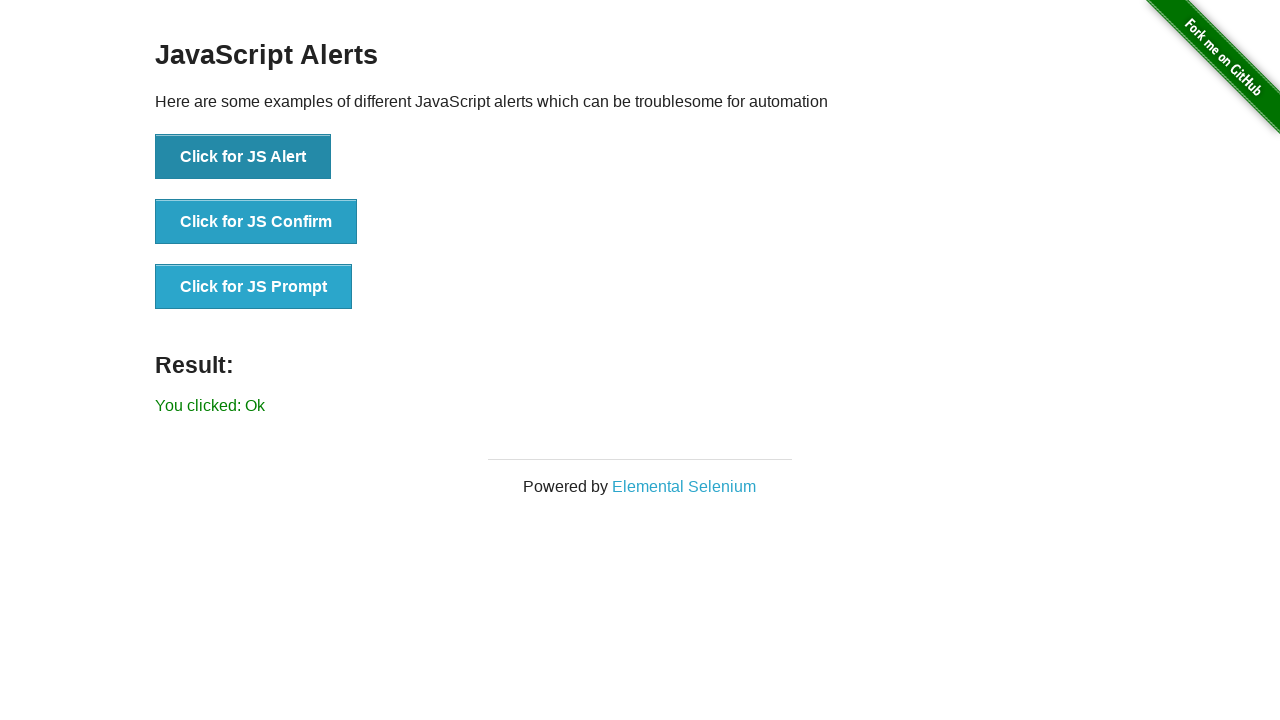

Waited for result element to update after confirm dialog
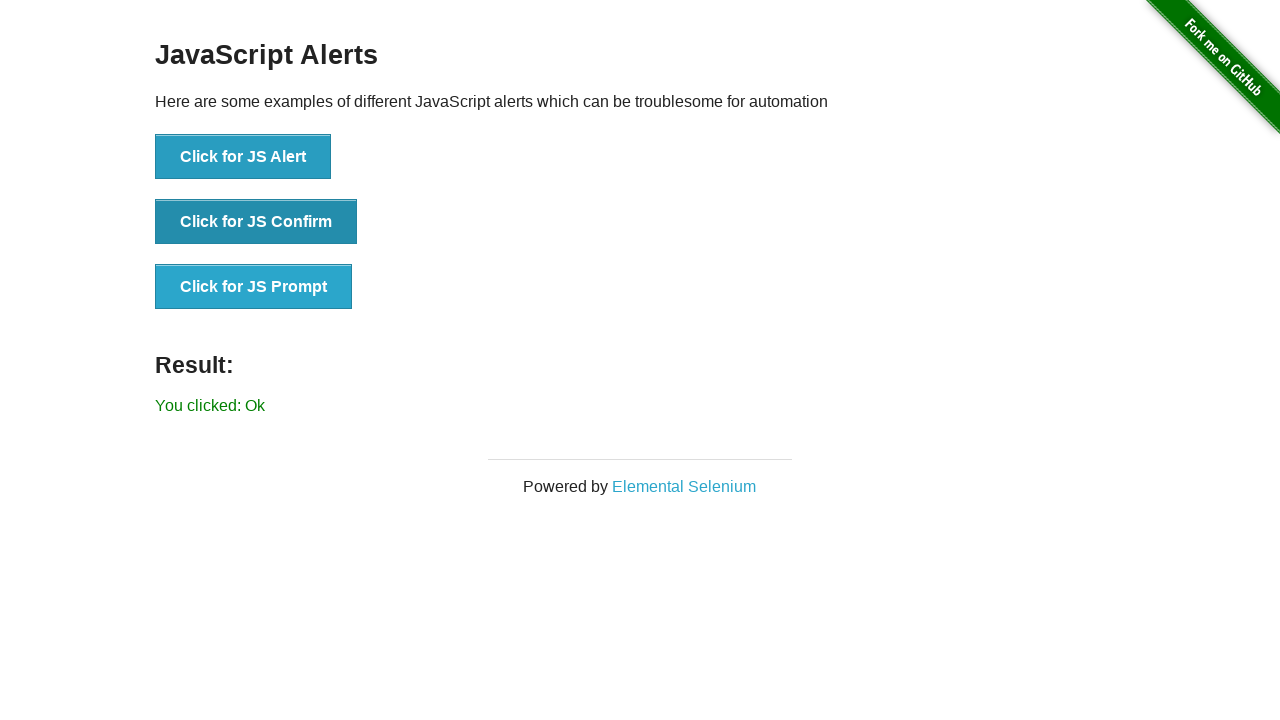

Clicked JS Prompt button at (254, 287) on text=Click for JS Prompt
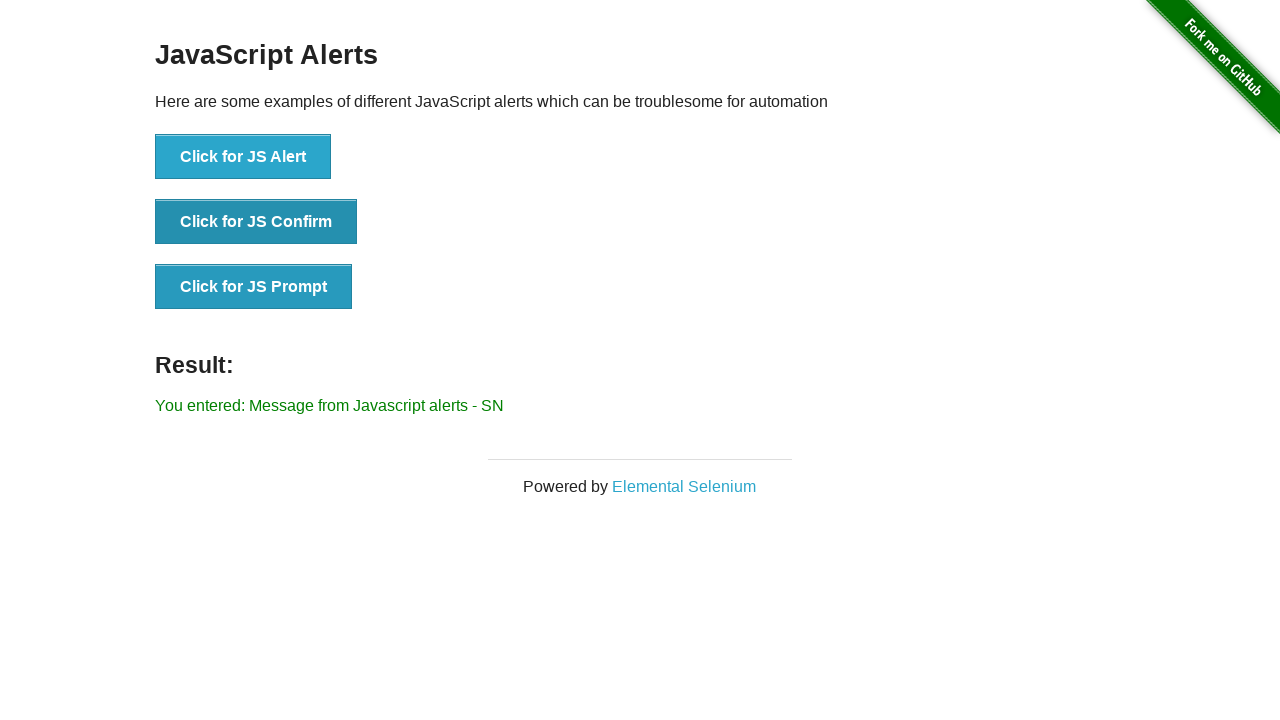

Waited for result element to update after prompt dialog
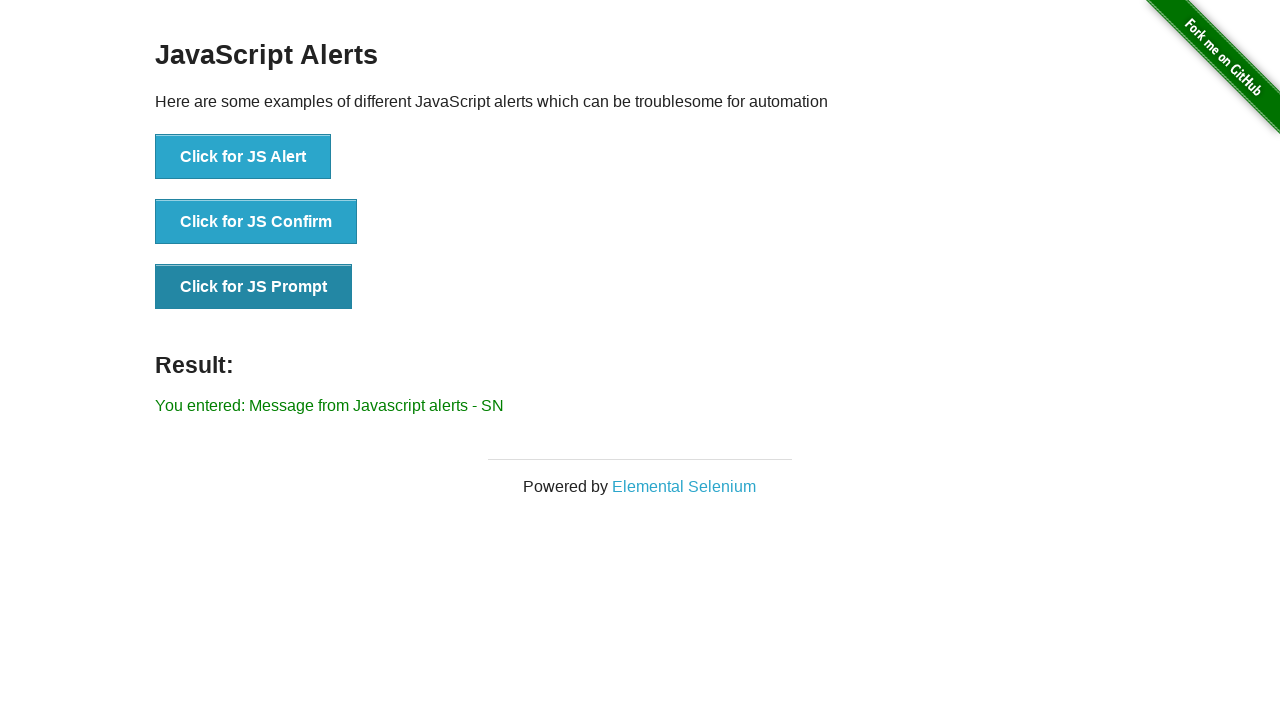

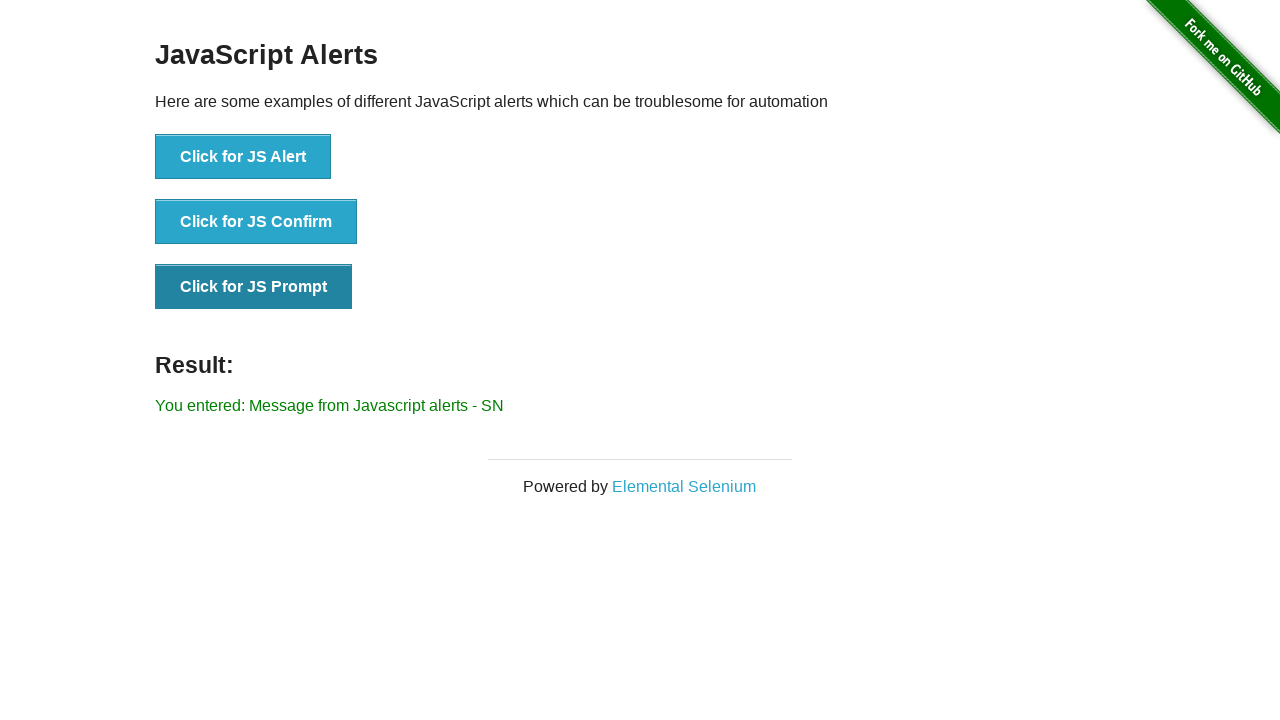